Tests right-click context menu by opening it, hovering over quit option, clicking it and accepting the alert

Starting URL: https://swisnl.github.io/jQuery-contextMenu/demo.html

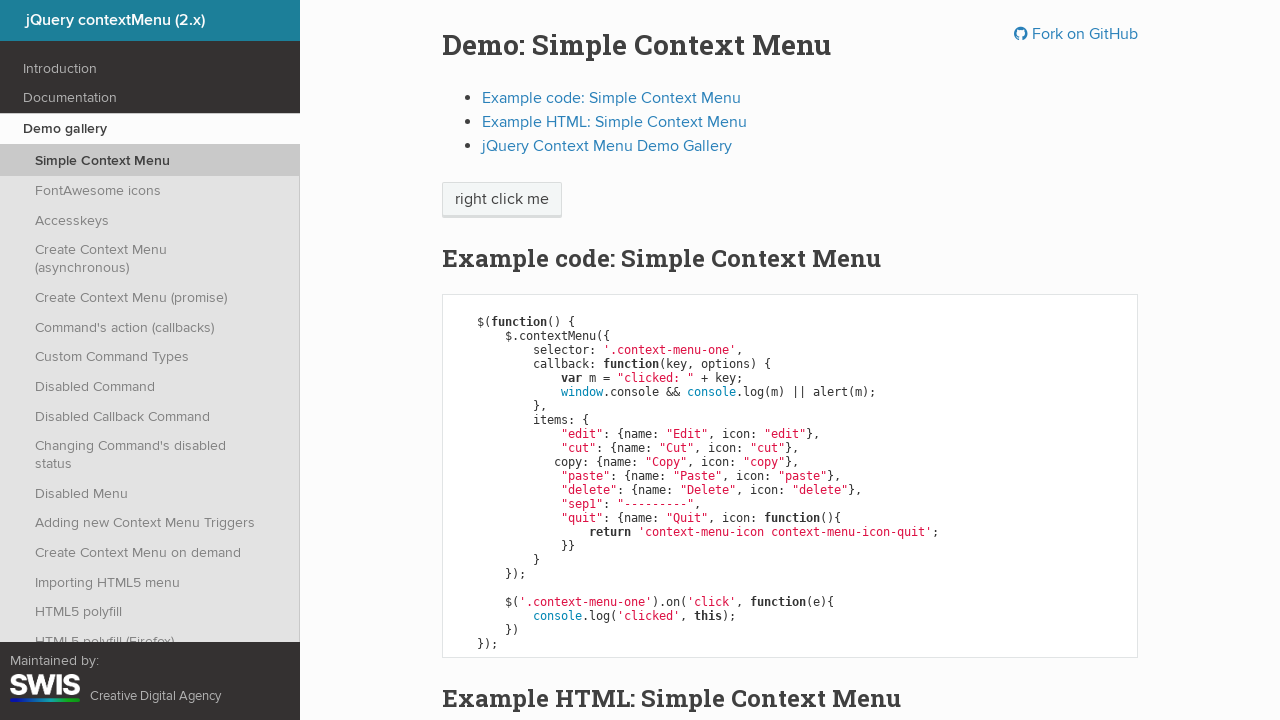

Right-clicked on context menu button at (502, 200) on span.context-menu-one.btn.btn-neutral
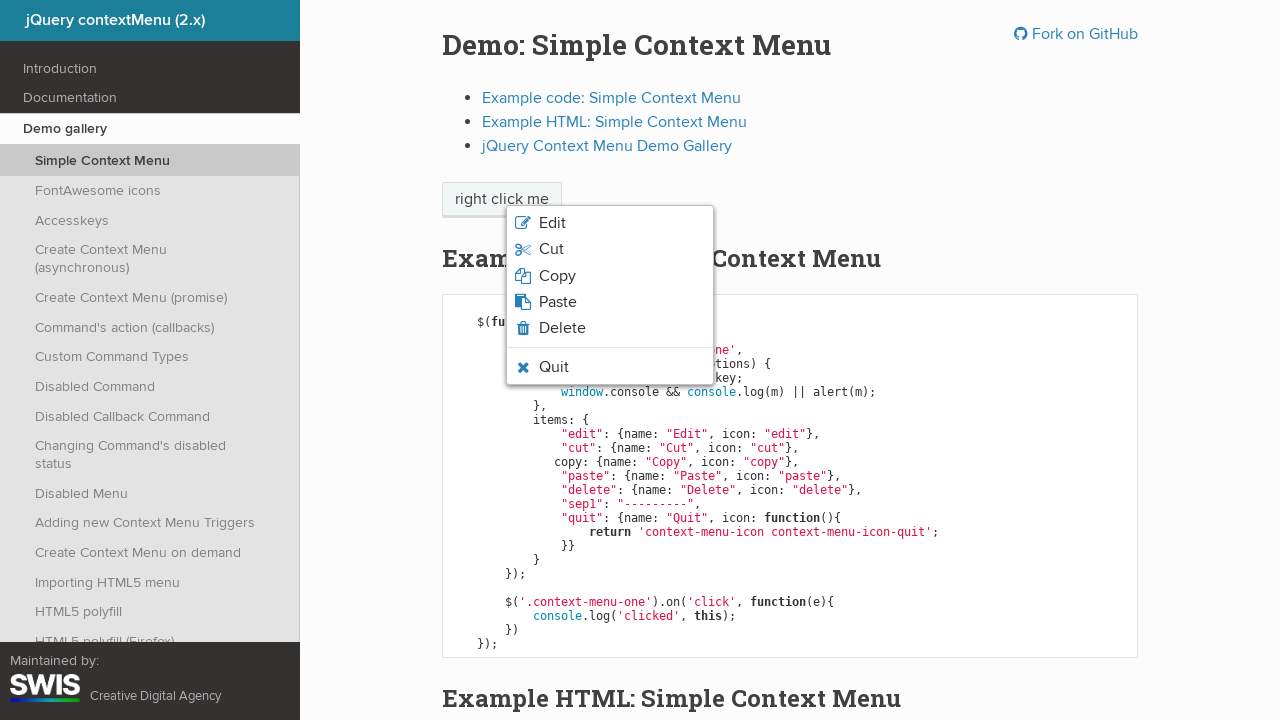

Context menu appeared with quit option visible
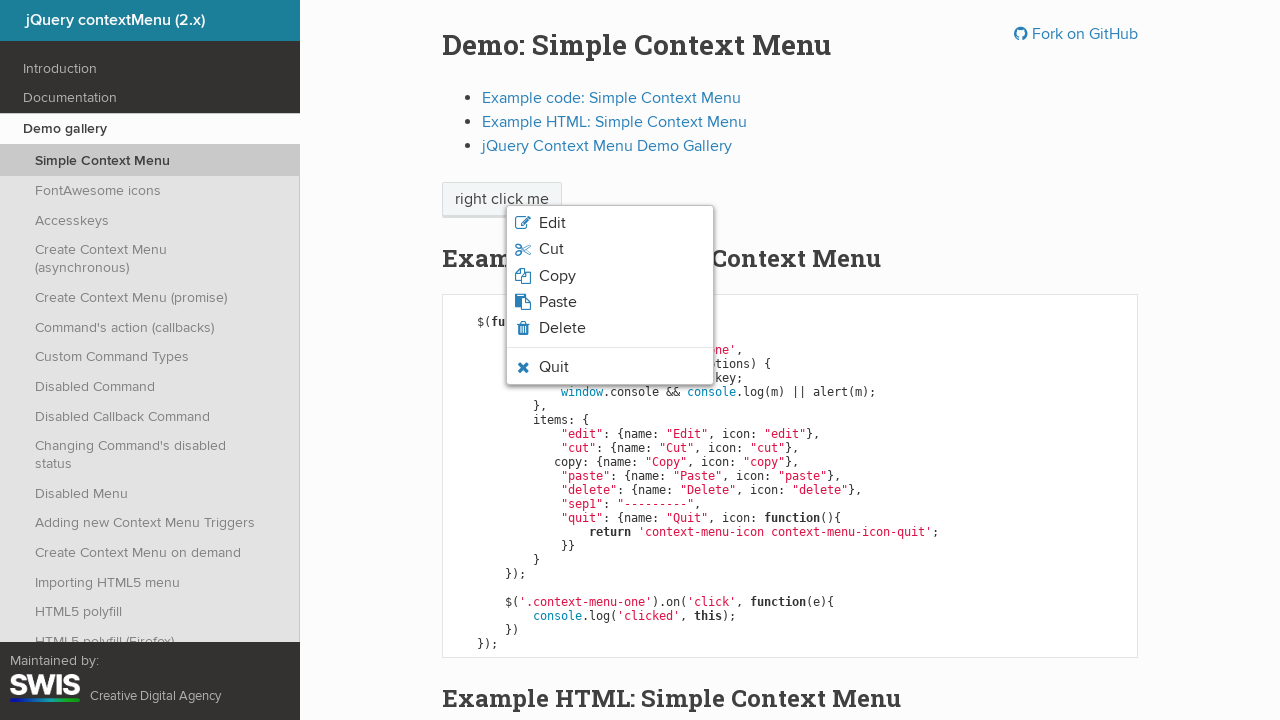

Hovered over quit option at (610, 367) on li.context-menu-icon-quit
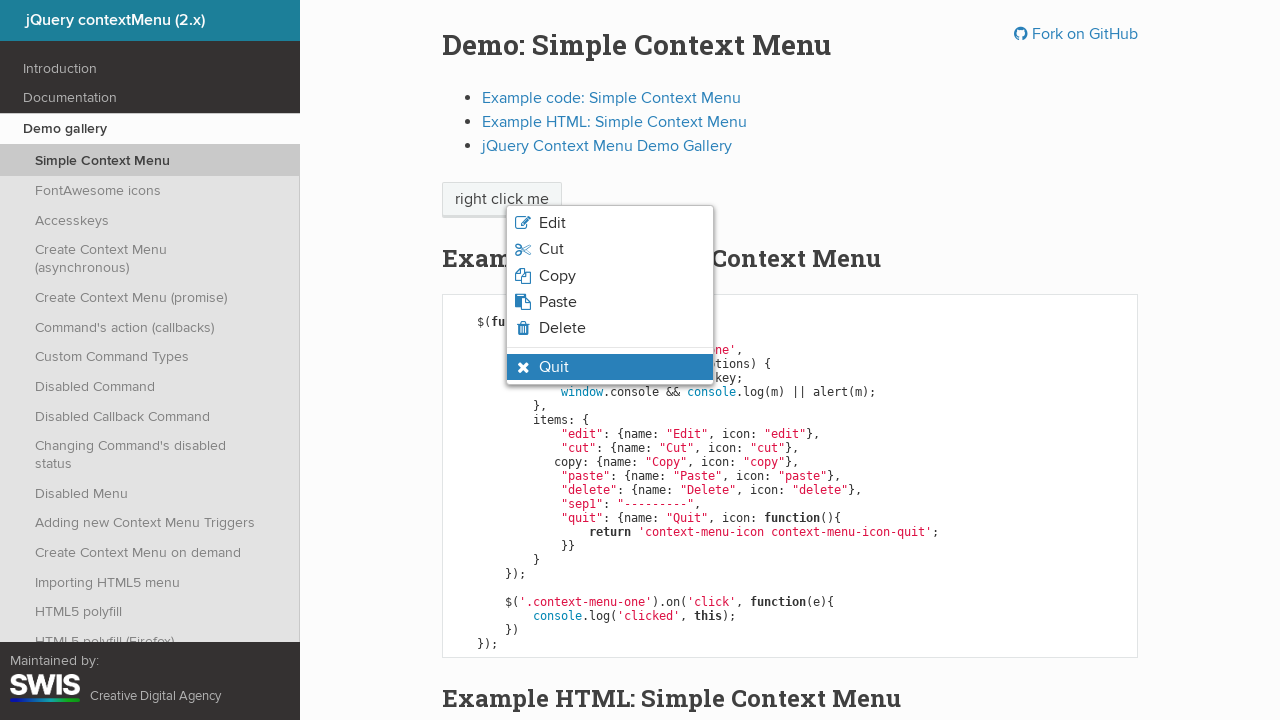

Quit option displayed in hover state
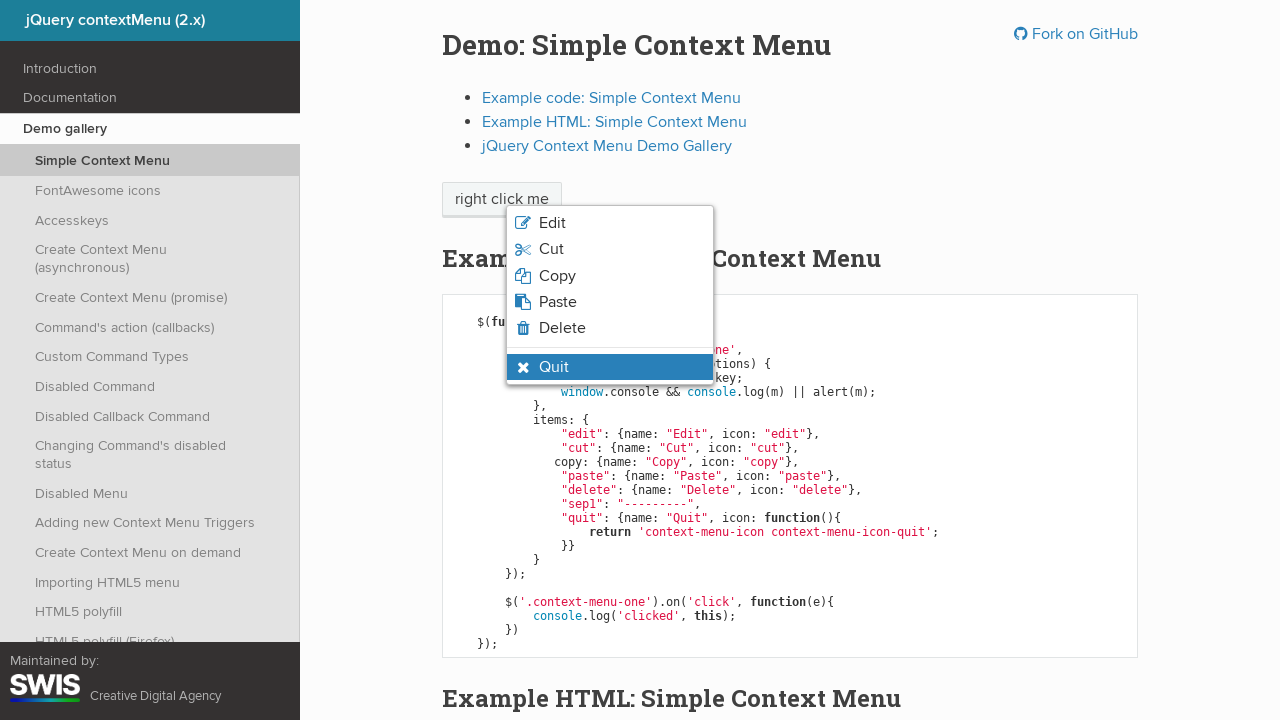

Set up dialog handler to accept alerts
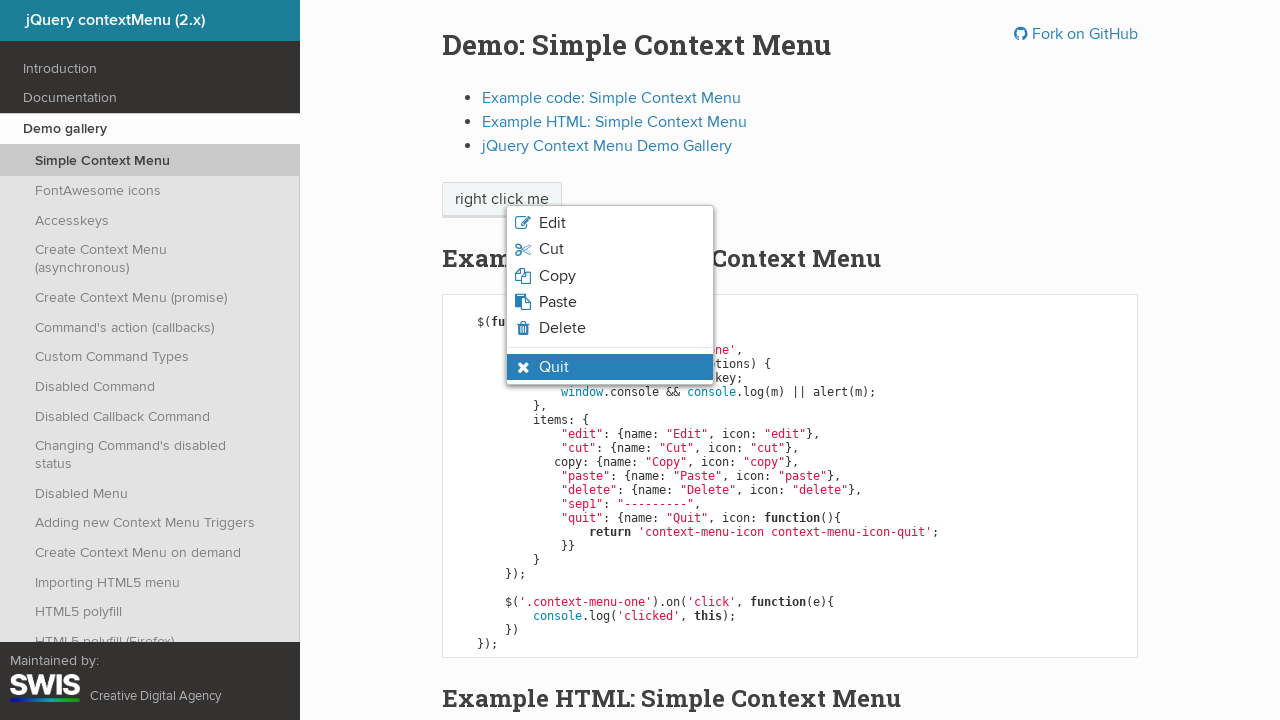

Clicked quit option in context menu at (610, 367) on li.context-menu-icon-quit.context-menu-visible.context-menu-hover
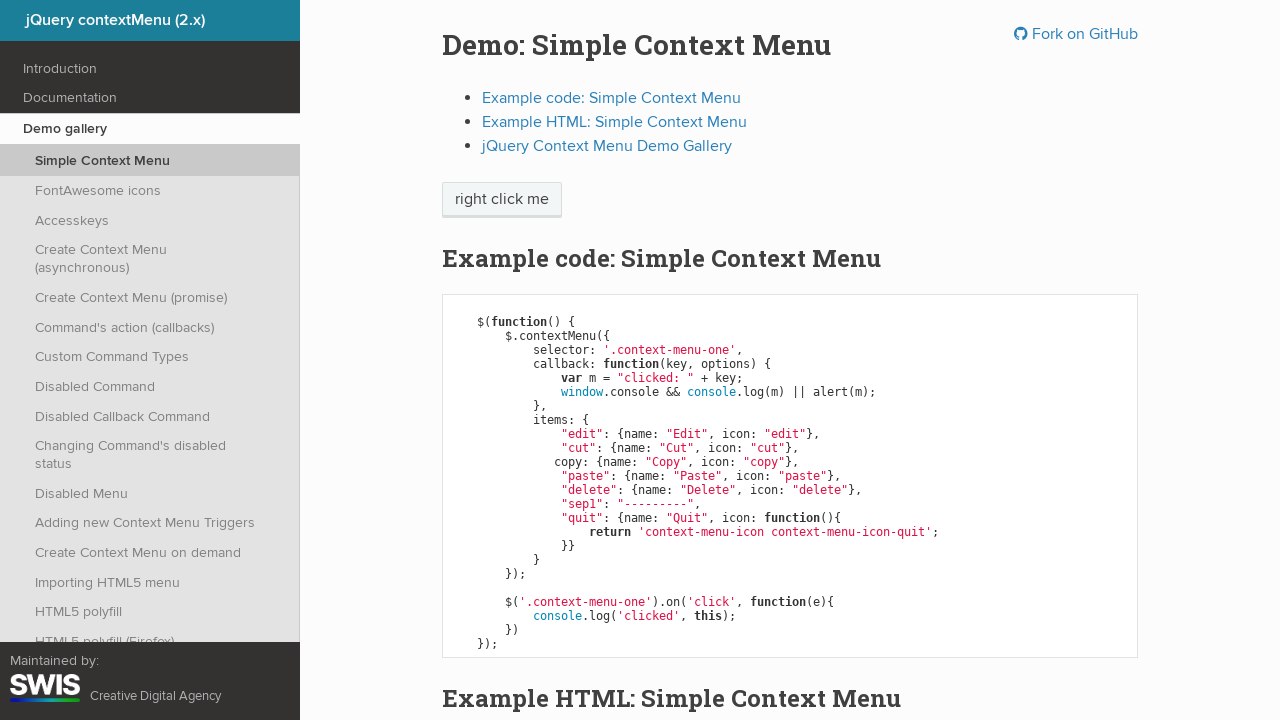

Context menu closed and quit option is hidden
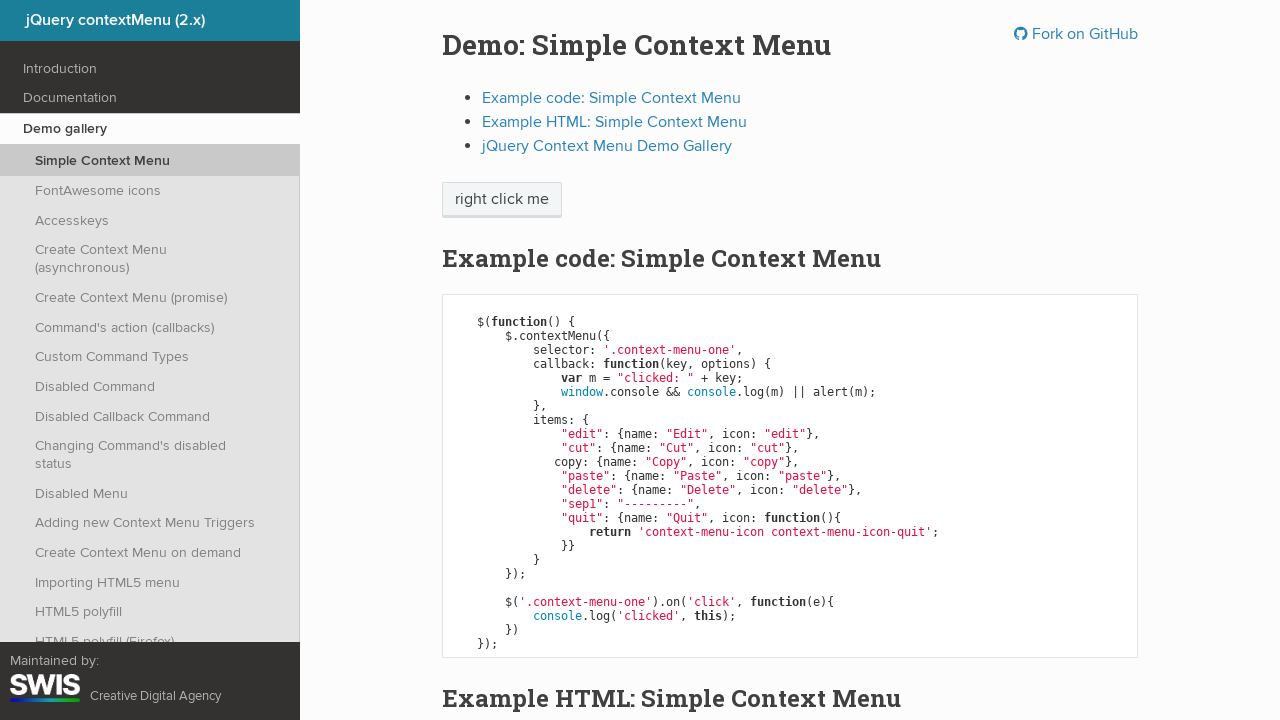

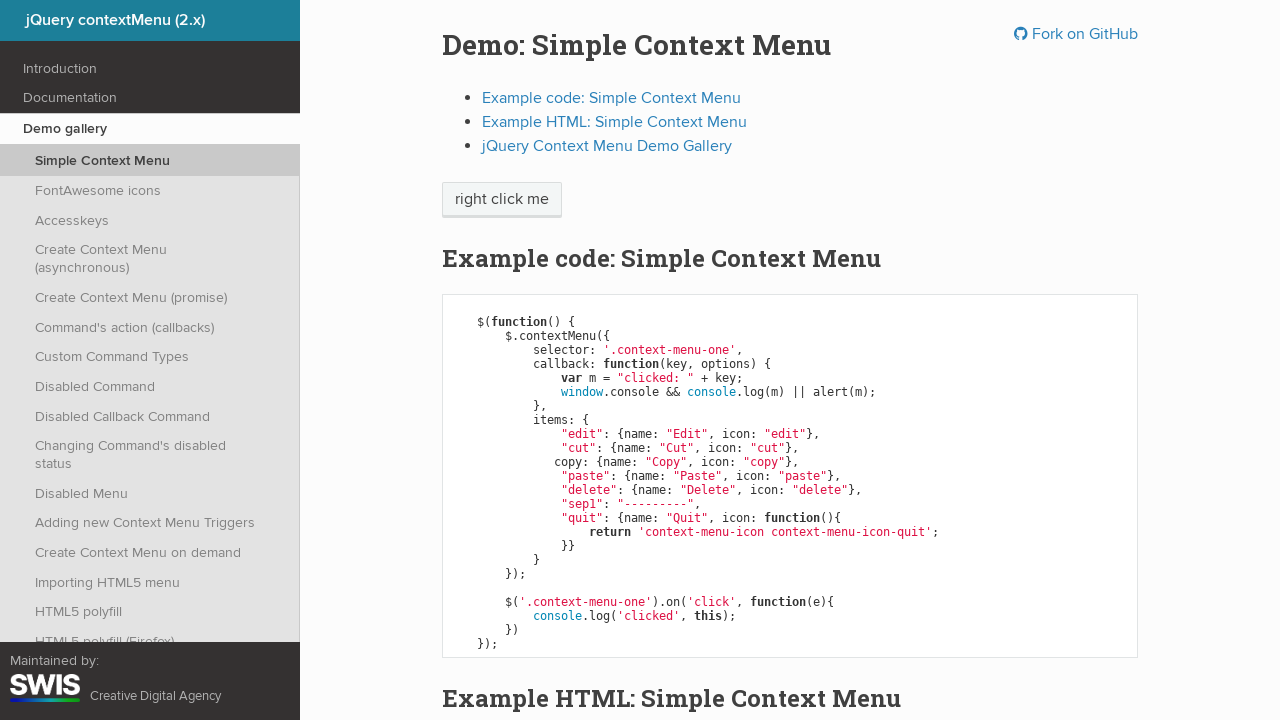